Tests a date calculator by entering a start date and selecting a specific day from the calendar picker

Starting URL: https://fincalculator.ru/kalkulyator-dnej?ysclid=lnbpcpoo7797276405

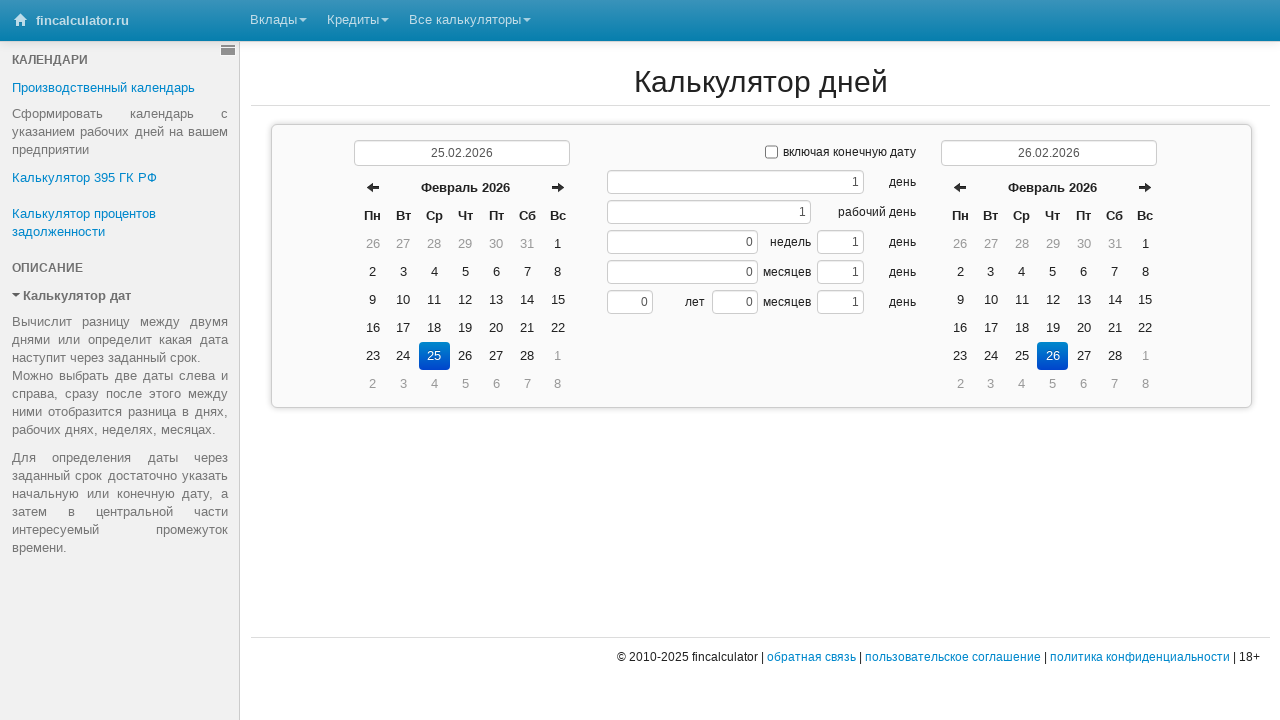

Cleared the start date input field on input[name="start.value"]
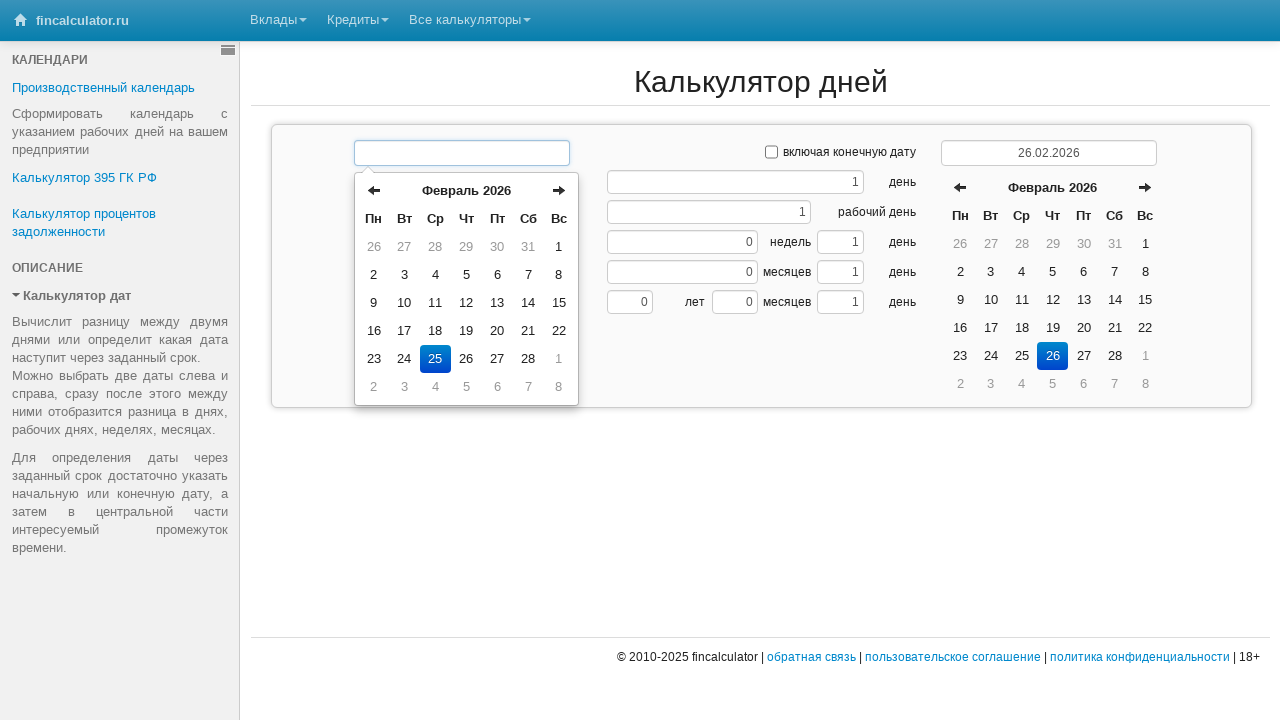

Filled start date input with '01.10.2024' on input[name="start.value"]
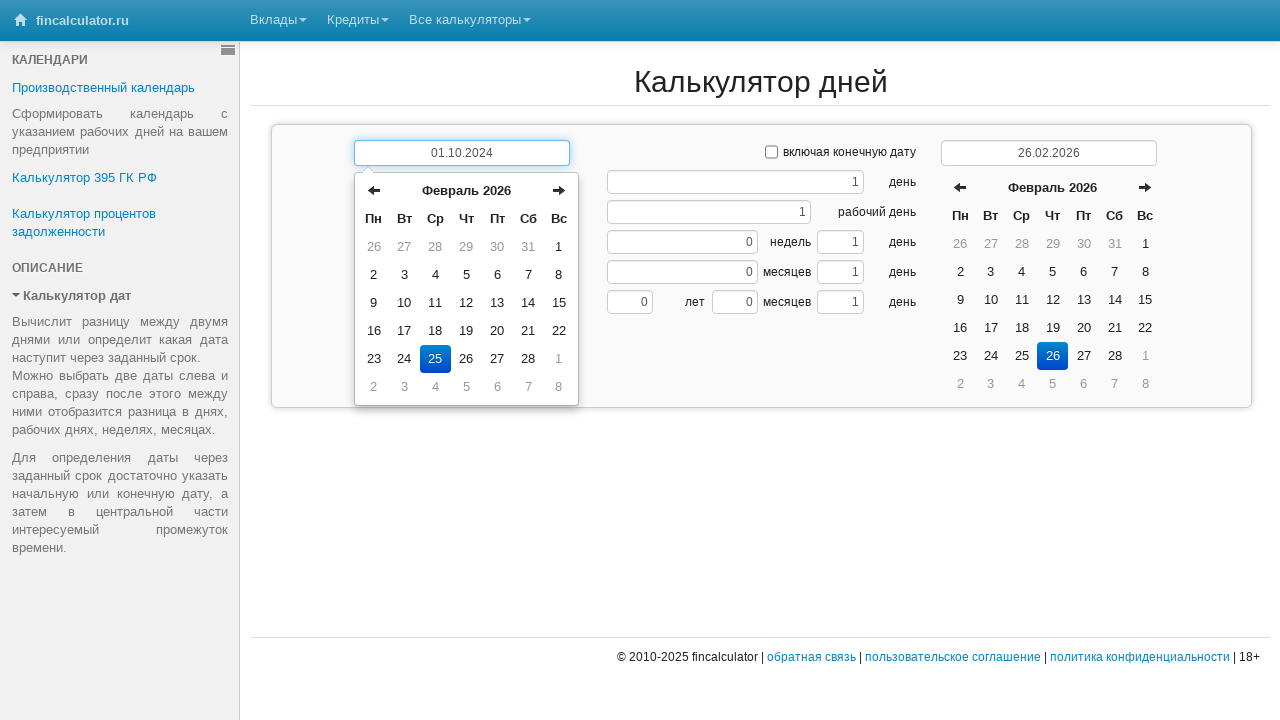

Pressed Enter to confirm the start date on input[name="start.value"]
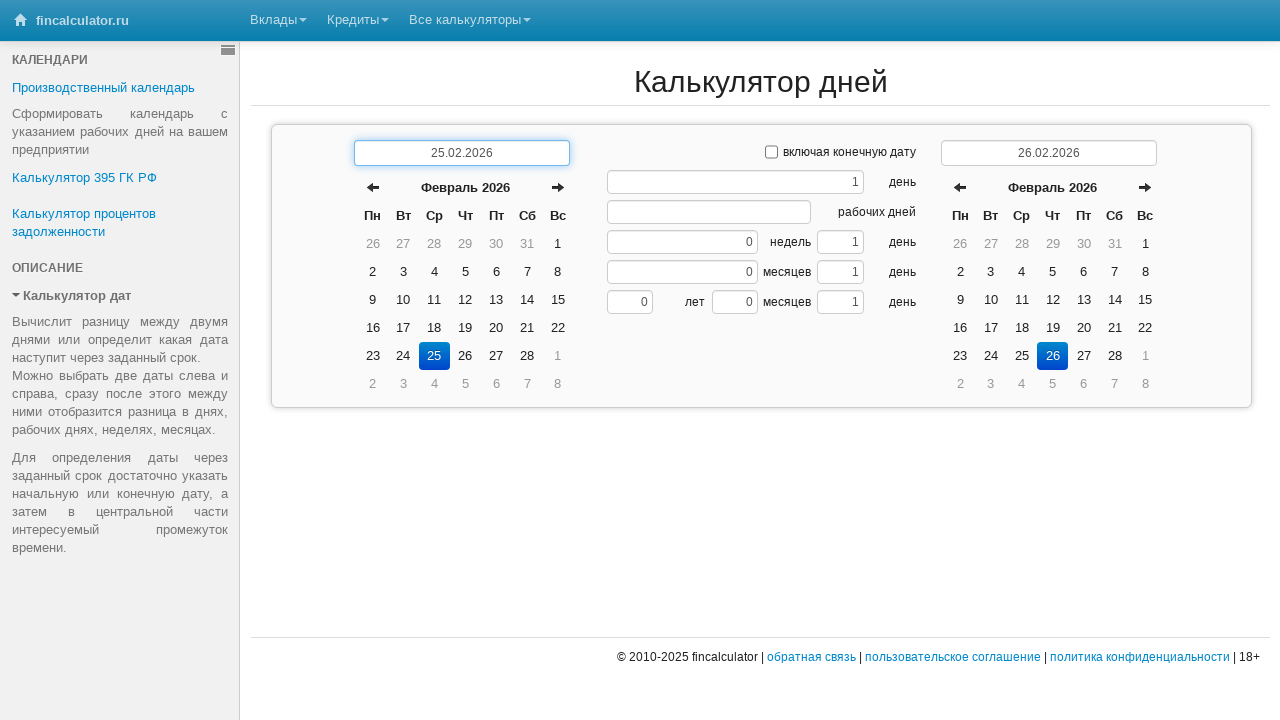

Selected the 15th day from the calendar picker at (527, 300) on (//td[@class="day"])[14]
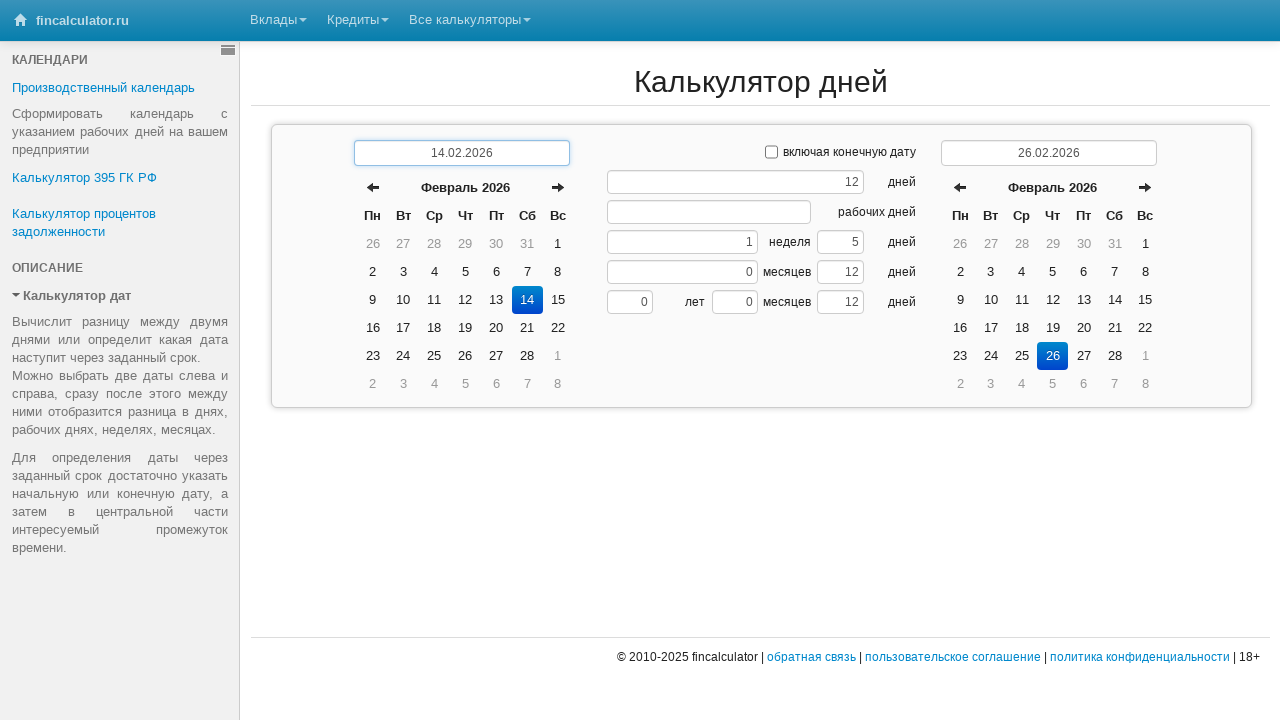

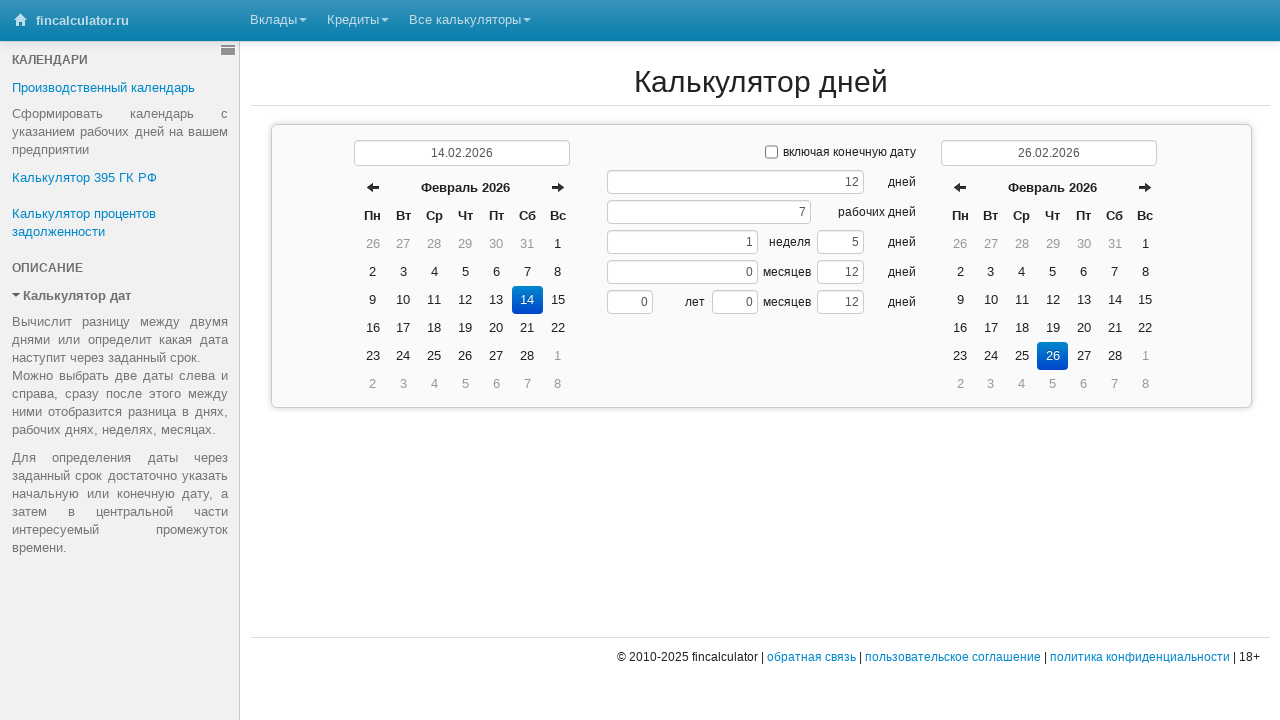